Tests a growing clickable button challenge by waiting for the button to become clickable, clicking it, and verifying the status message changes to "Event Triggered"

Starting URL: https://testpages.eviltester.com/styled/challenges/growing-clickable.html

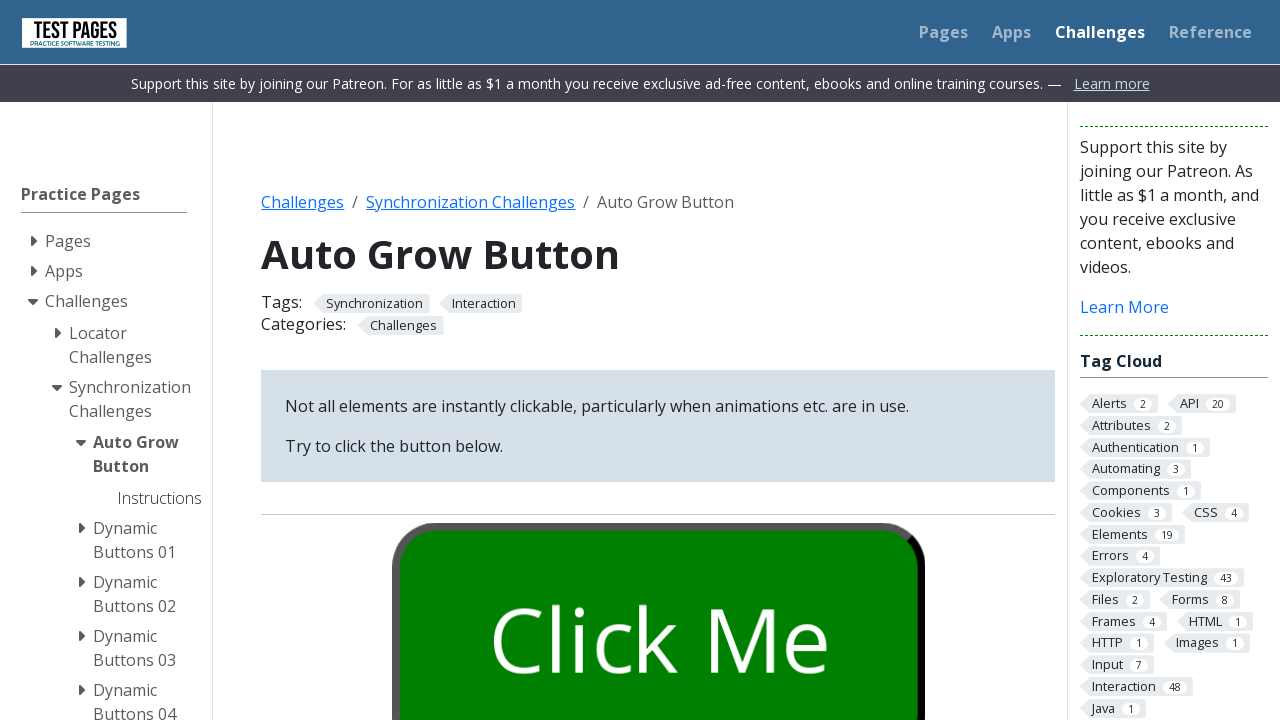

Waited for button with class 'grown' to become visible and clickable
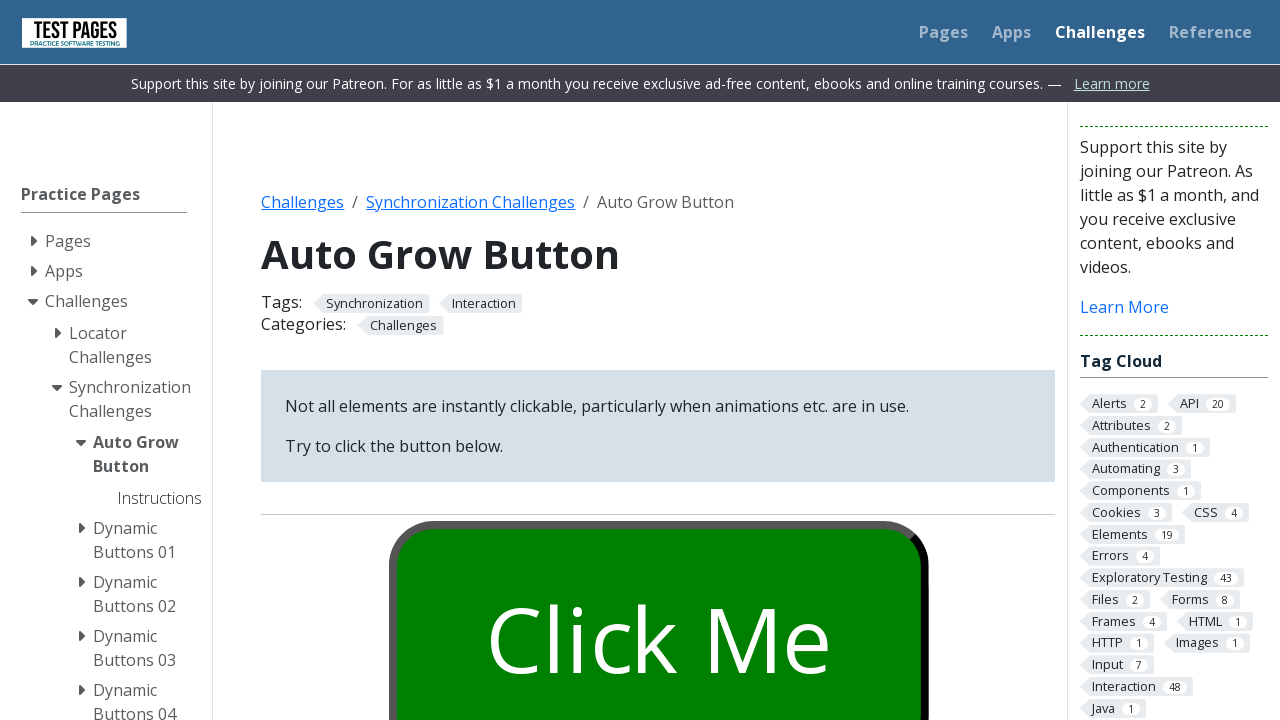

Clicked the grown button
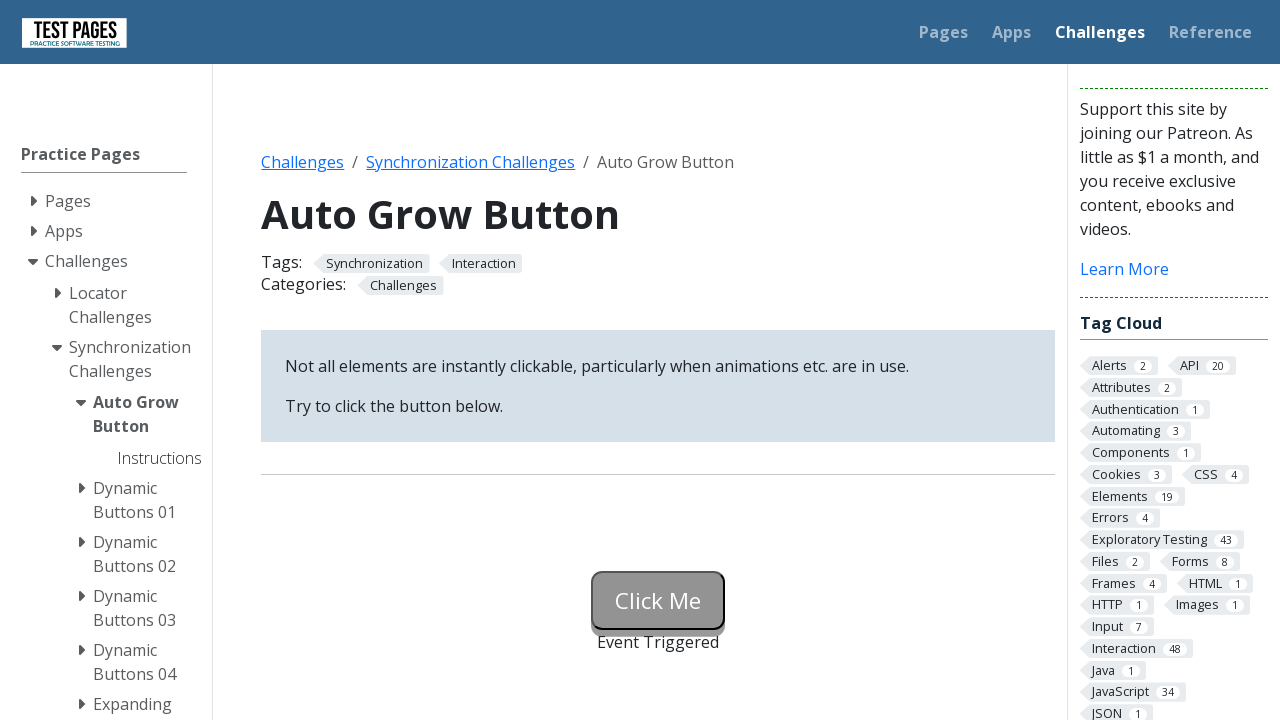

Status message with id 'growbuttonstatus' became visible
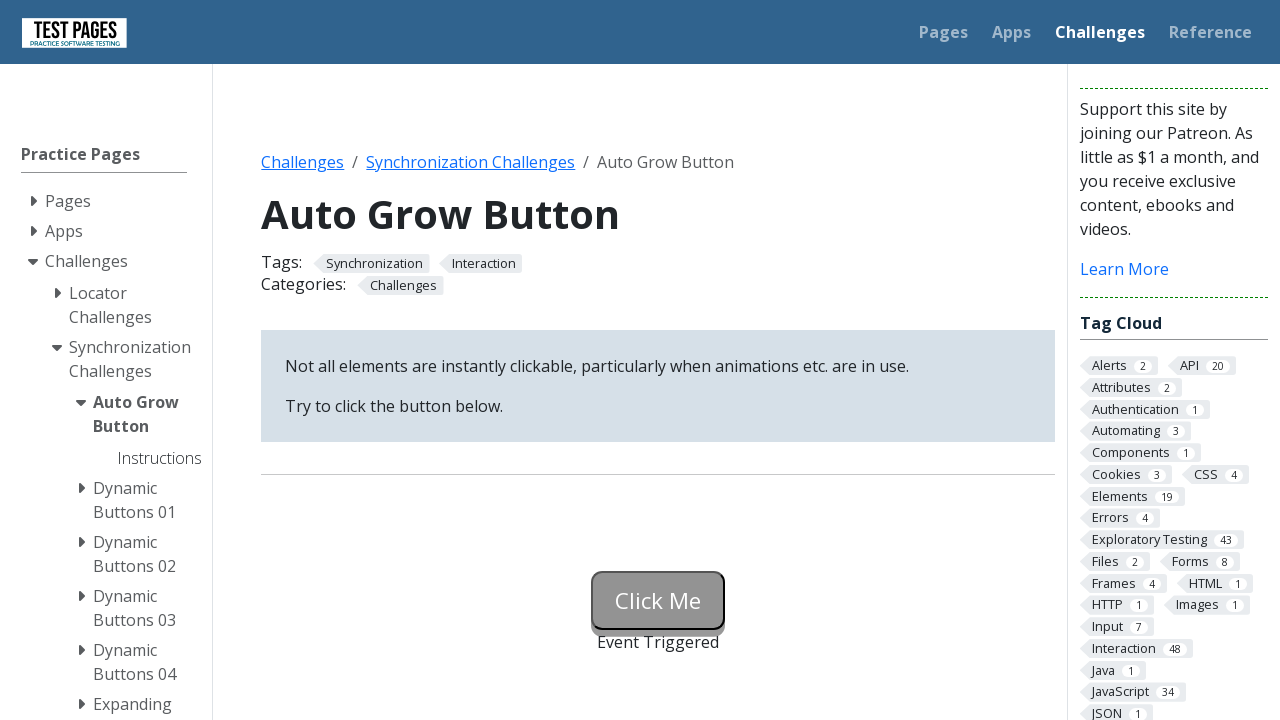

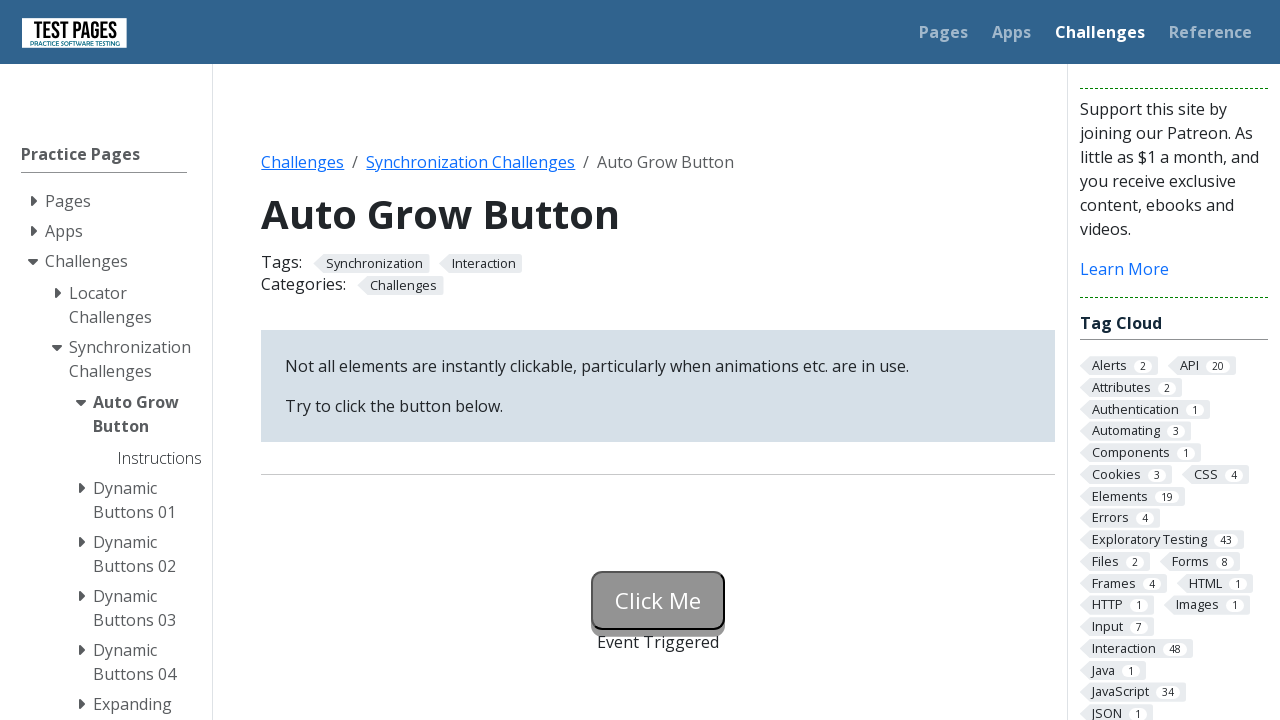